Tests dropdown menu functionality by opening the dropdown and selecting the autocomplete option

Starting URL: https://formy-project.herokuapp.com/dropdown

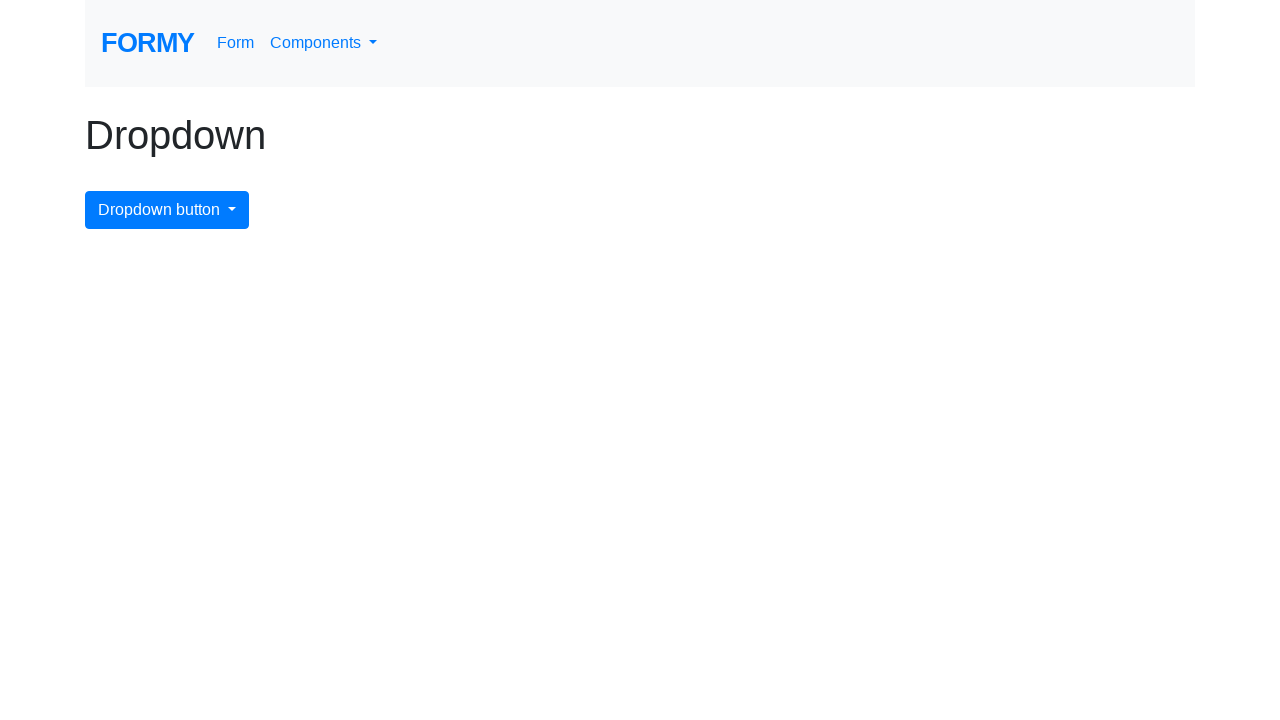

Clicked dropdown button to open menu at (167, 210) on #dropdownMenuButton
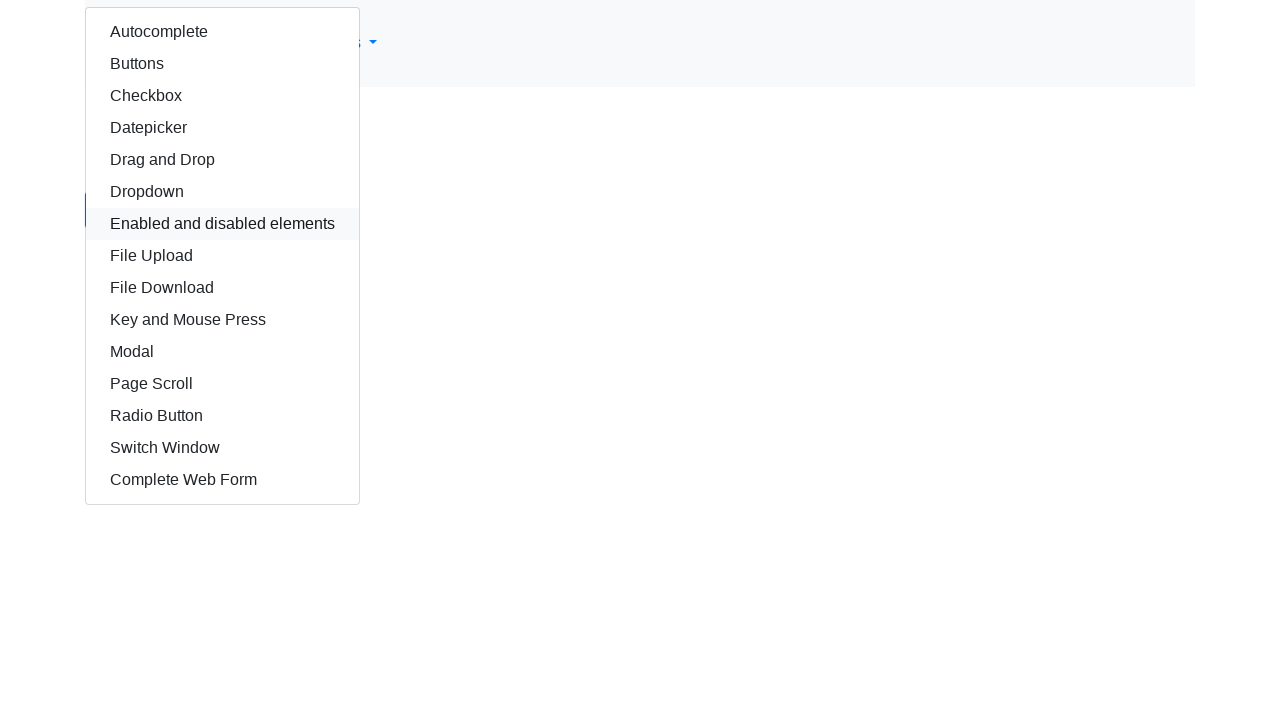

Clicked autocomplete option in dropdown at (222, 32) on #autocomplete
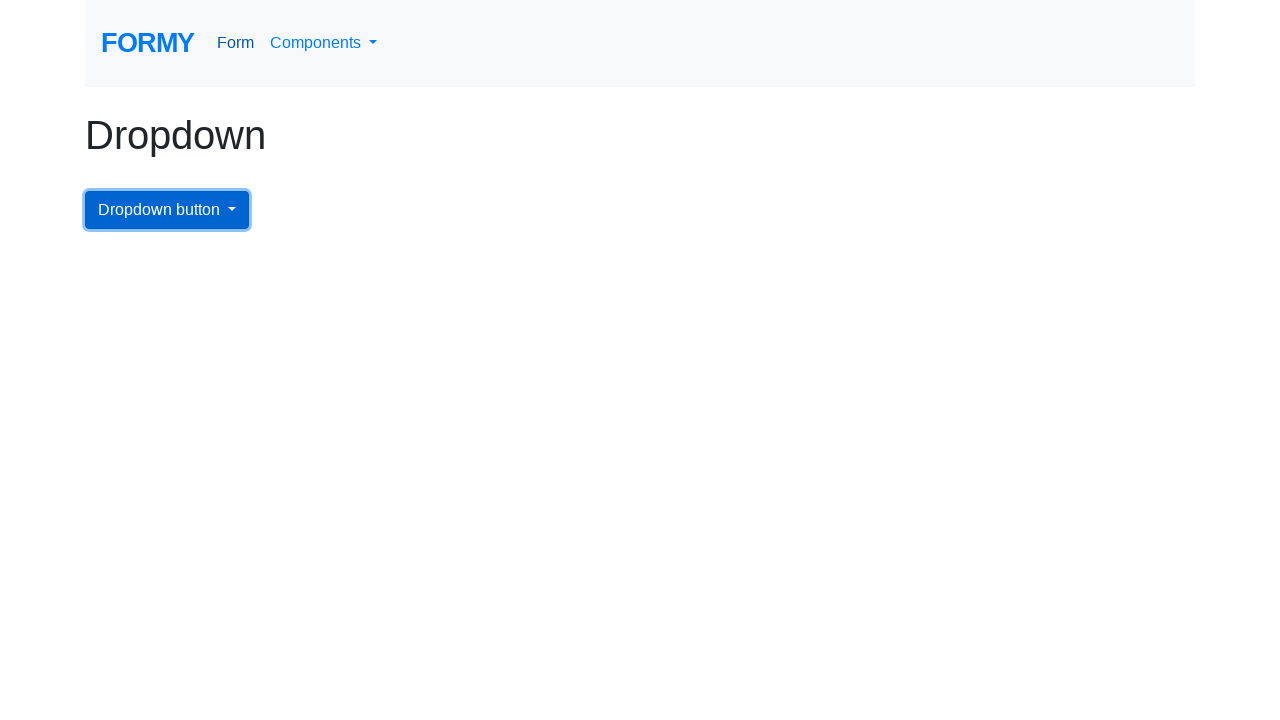

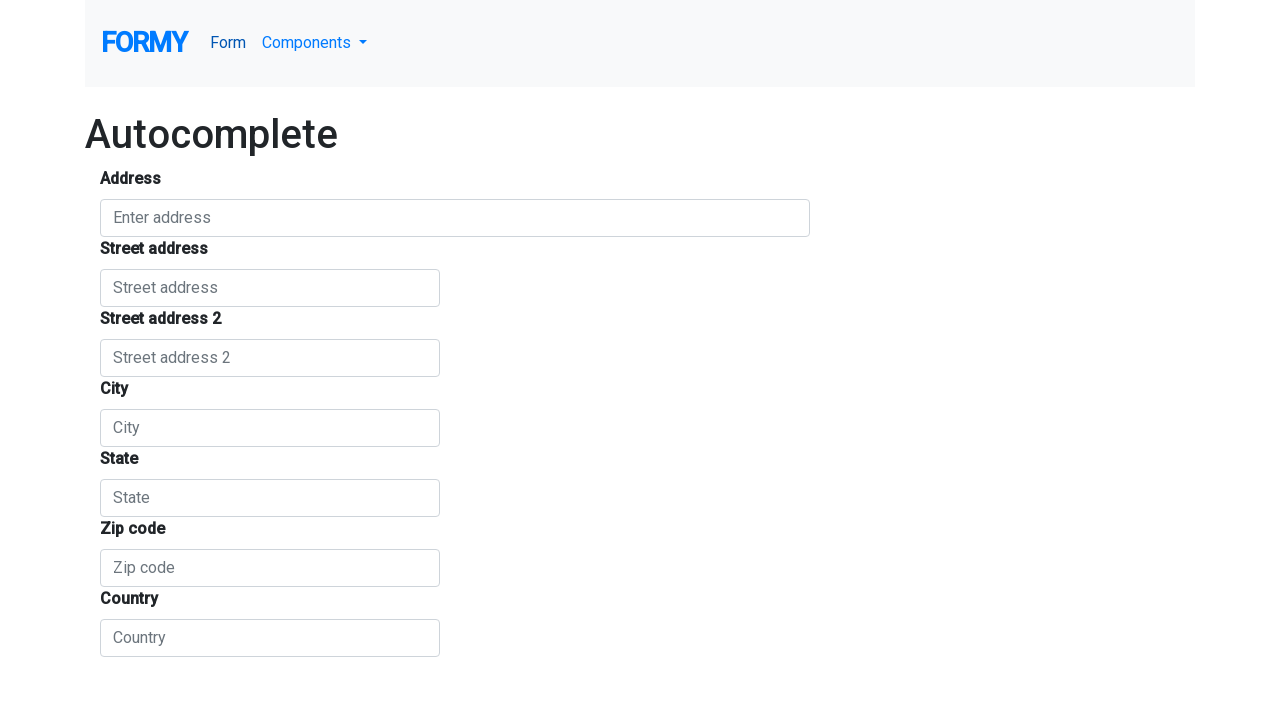